Tests that empty name is not permitted when submitting the fan registration form

Starting URL: https://davi-vert.vercel.app/index.html

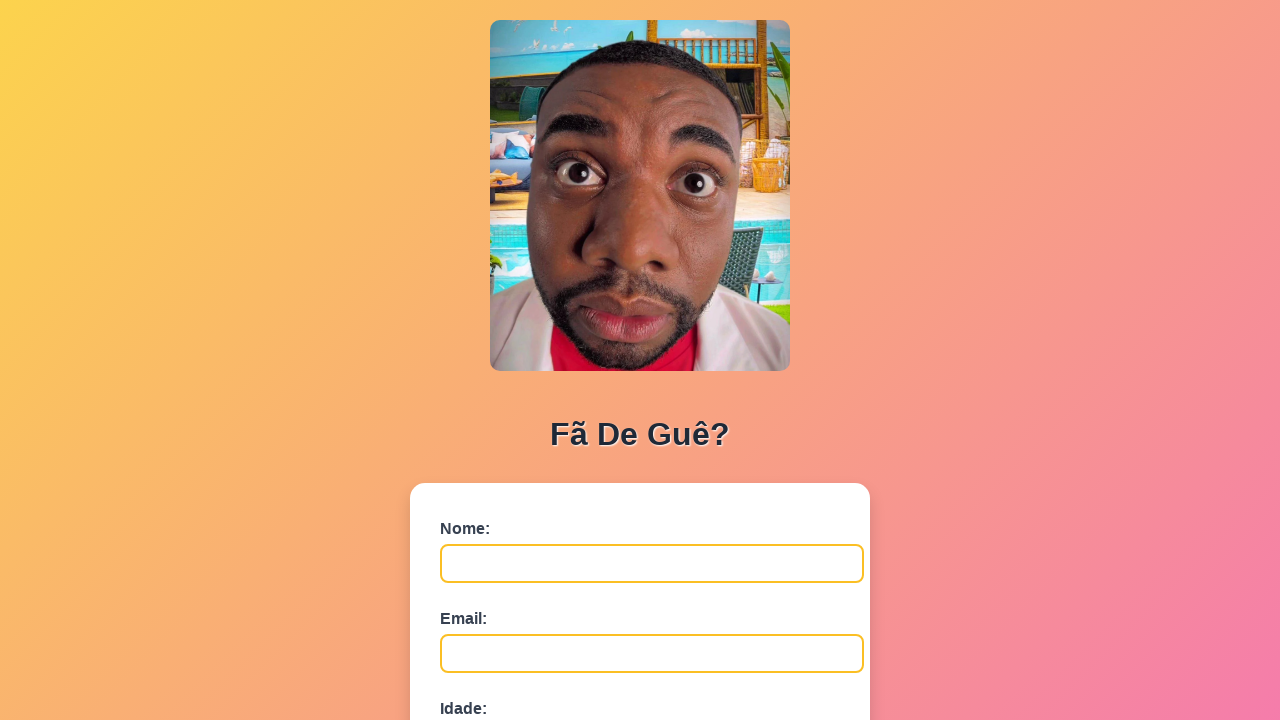

Filled email field with 'teste@email.com' on #email
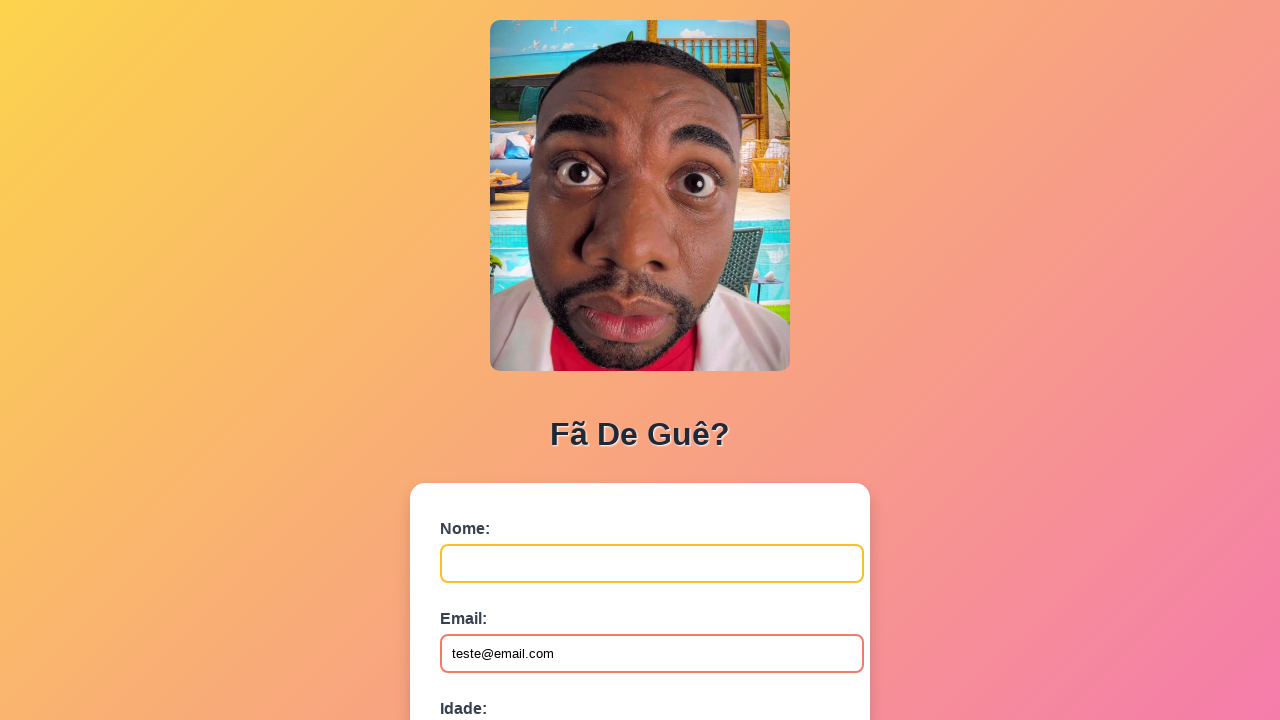

Filled age field with '25' on #idade
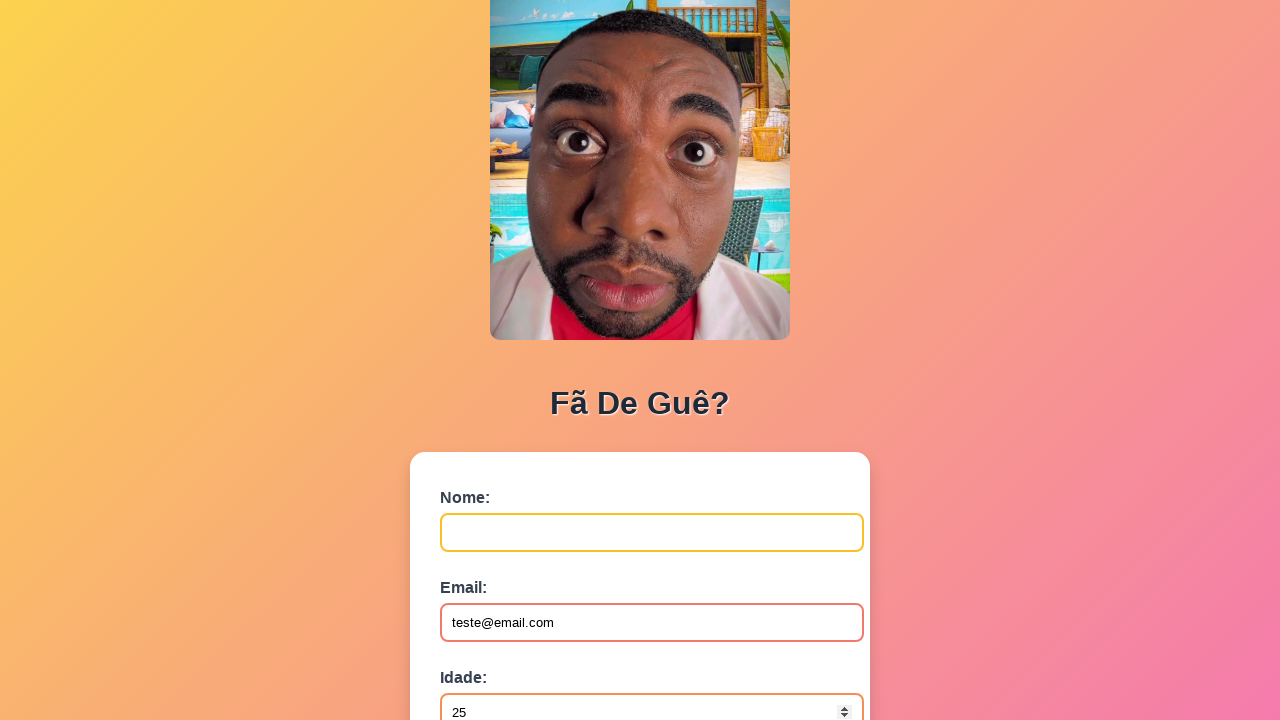

Clicked submit button without filling name field at (490, 569) on button[type='submit']
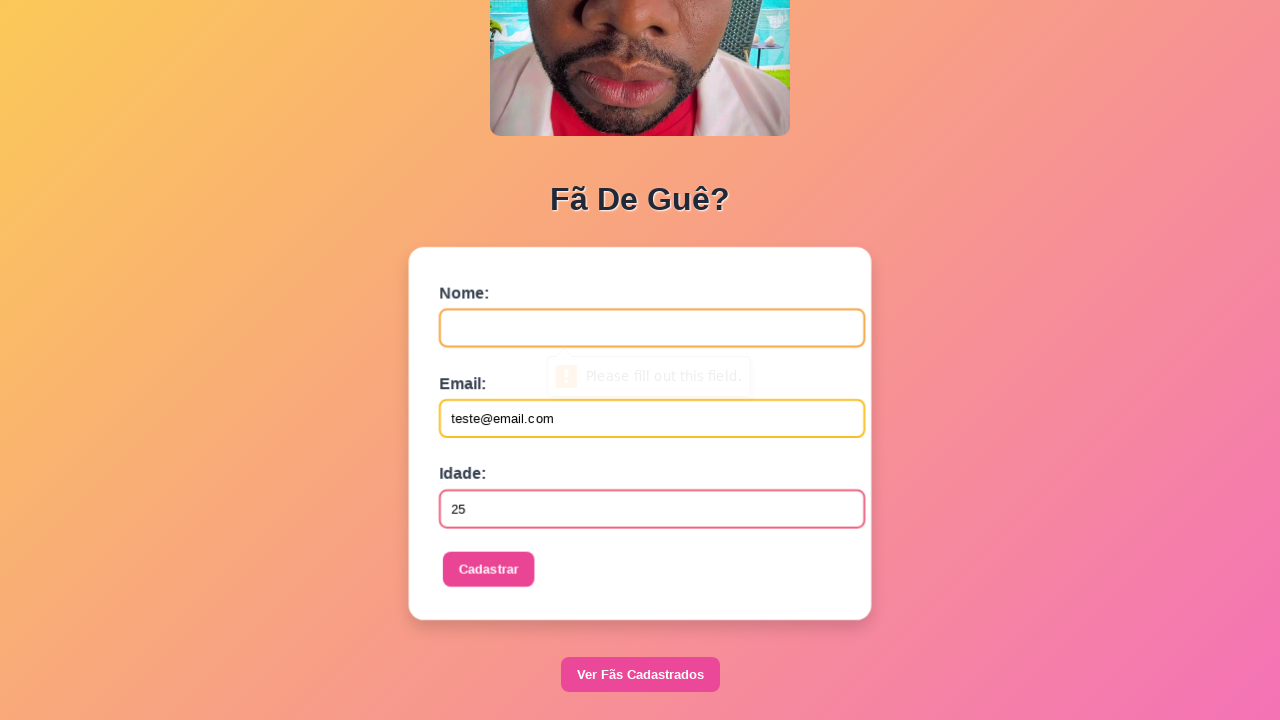

Waited 500ms for form processing
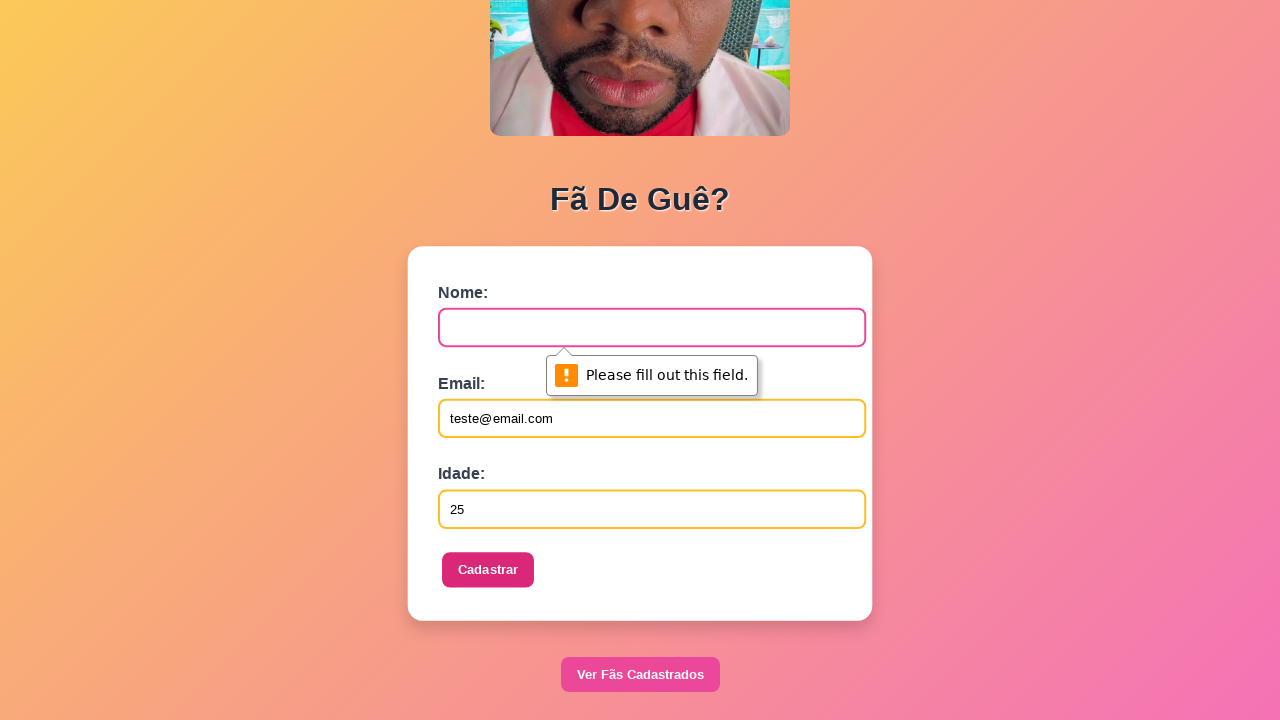

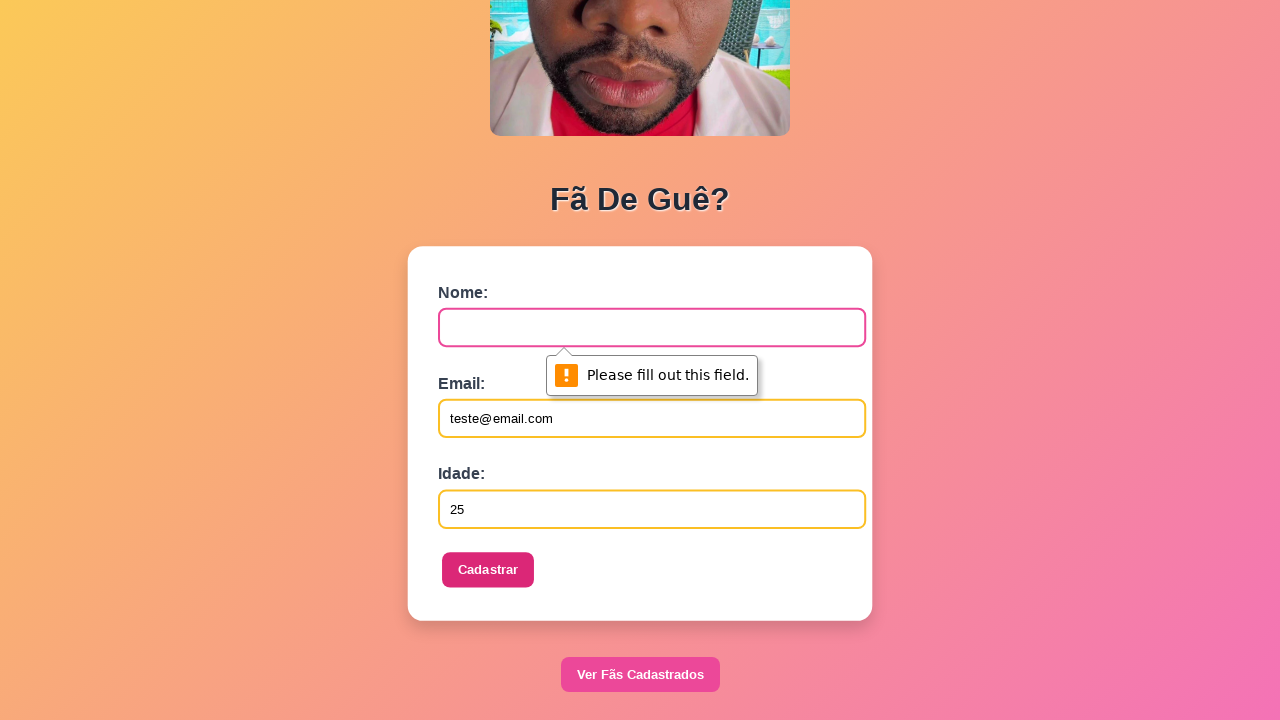